Tests radio button functionality by selecting different options and verifying only one can be selected at a time, then checks the result message

Starting URL: https://kristinek.github.io/site/examples/actions

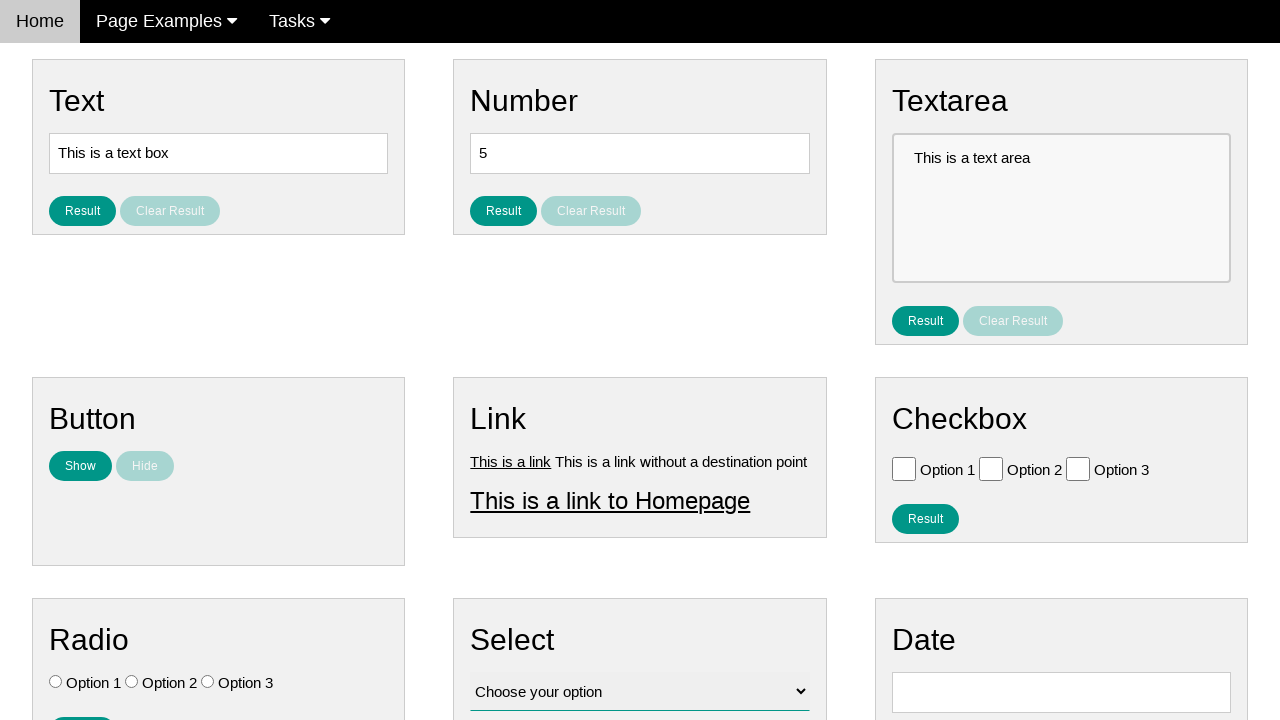

Located all radio button elements
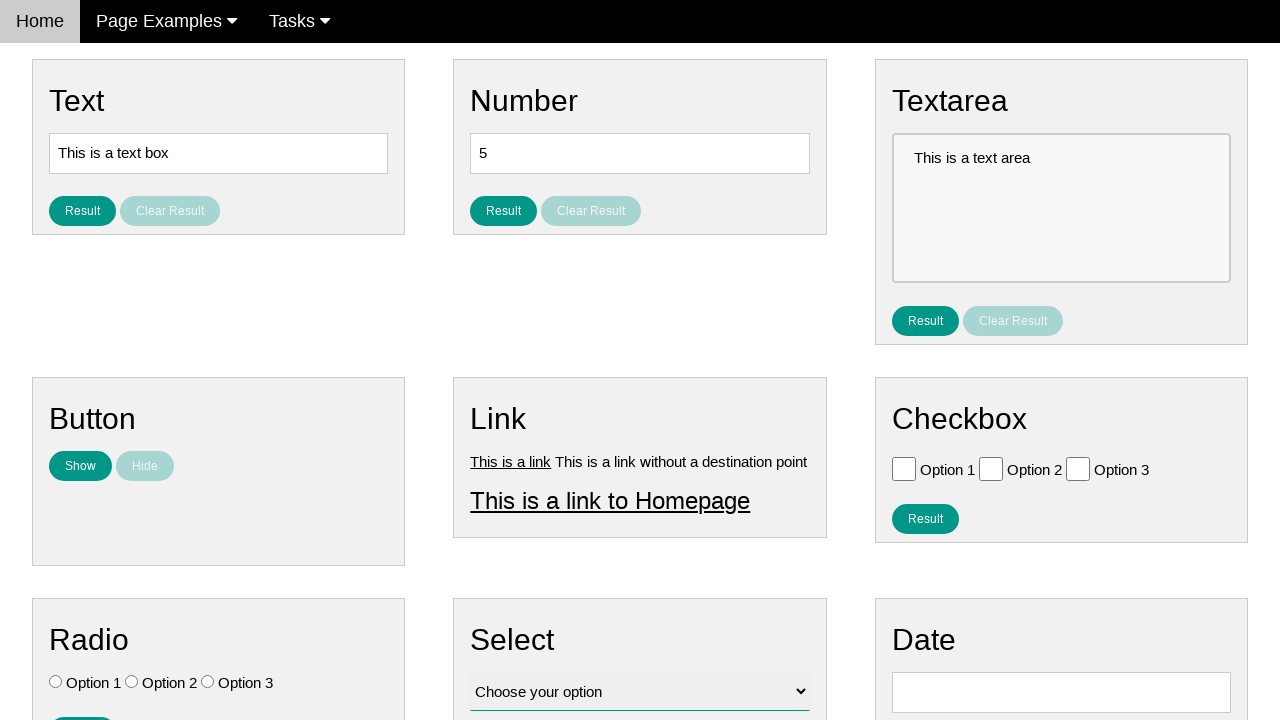

Verified that no radio buttons are initially selected
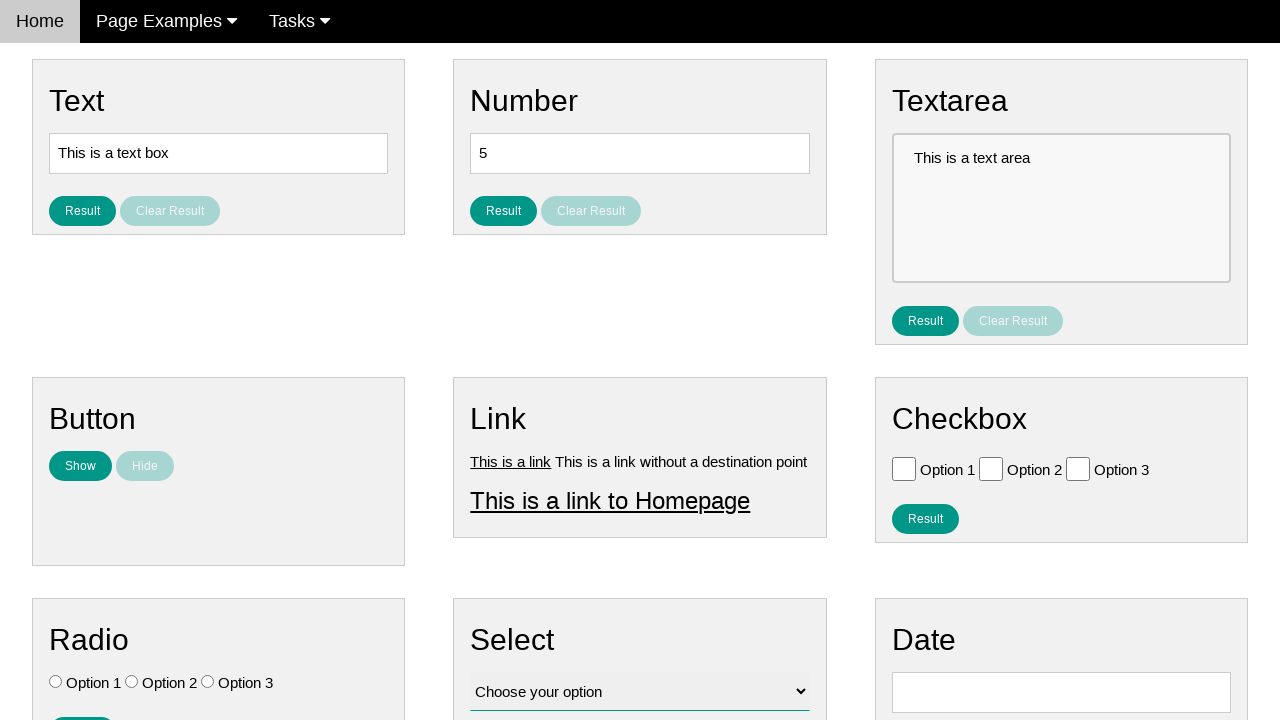

Clicked radio button Option 3 (index 2) at (208, 682) on input[type='radio'] >> nth=2
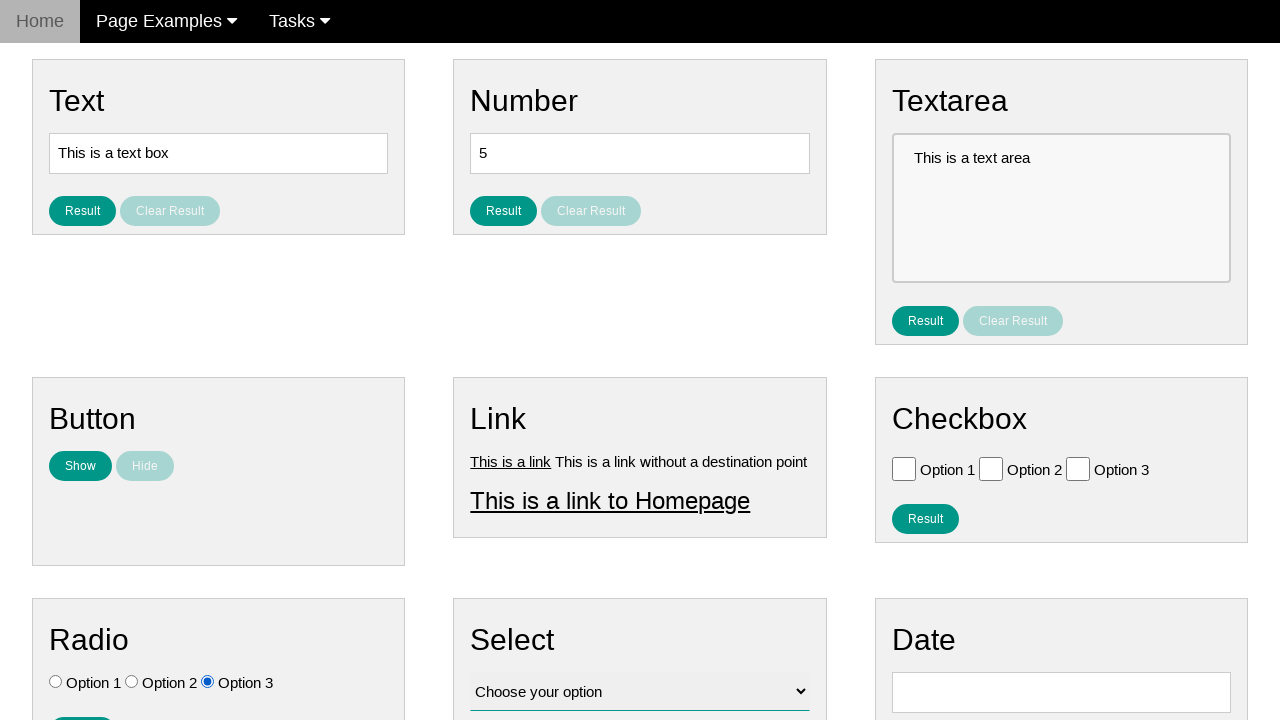

Verified that Option 3 is selected and others are not
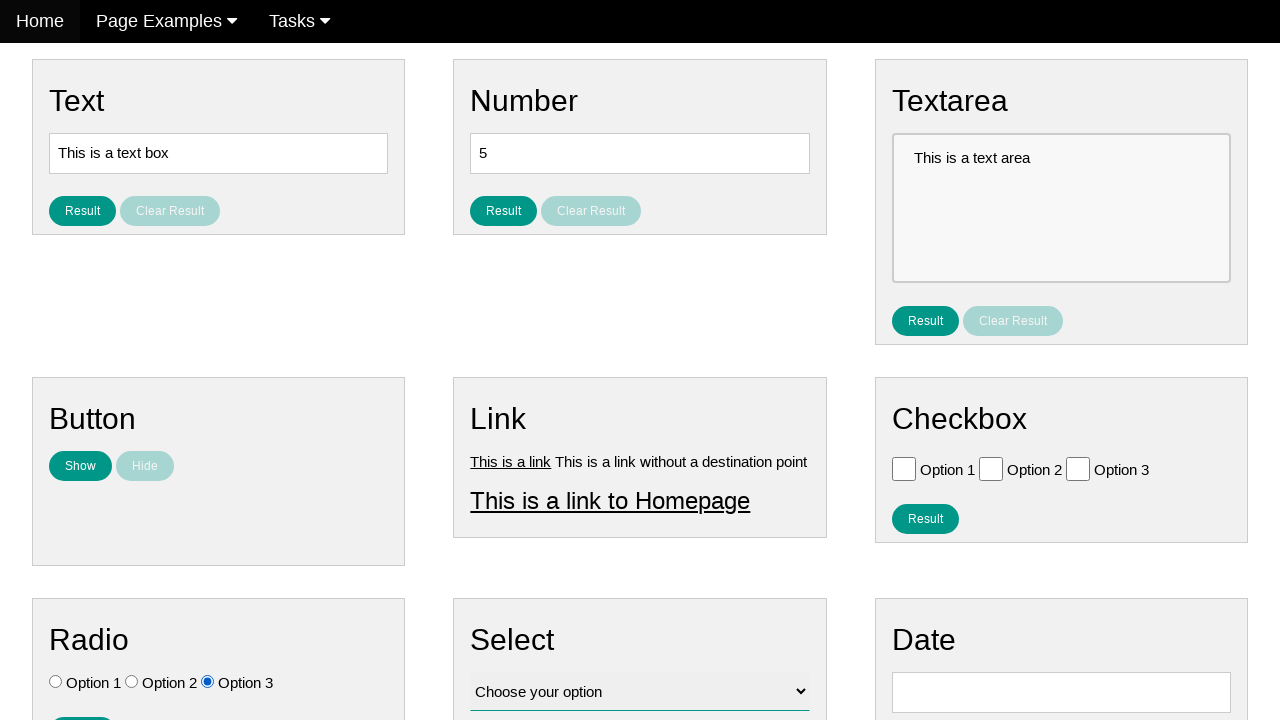

Clicked radio button Option 1 (index 0) at (56, 682) on input[type='radio'] >> nth=0
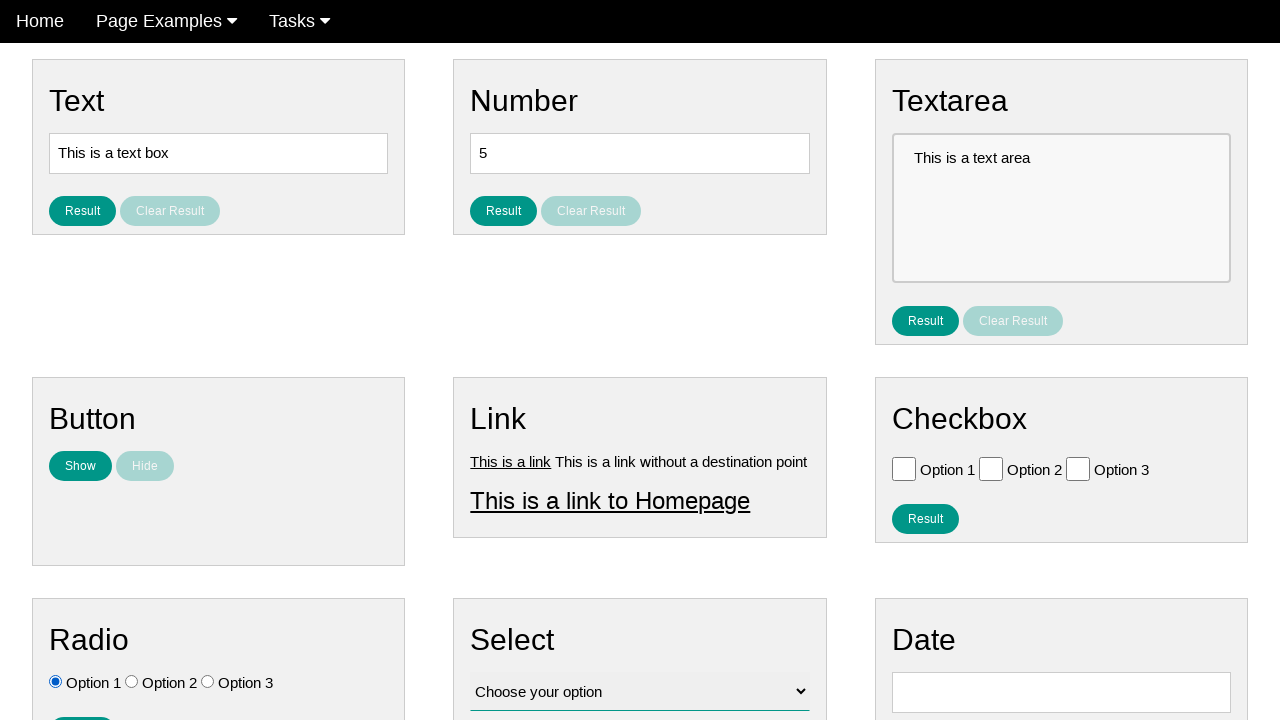

Verified that Option 1 is selected and others are not
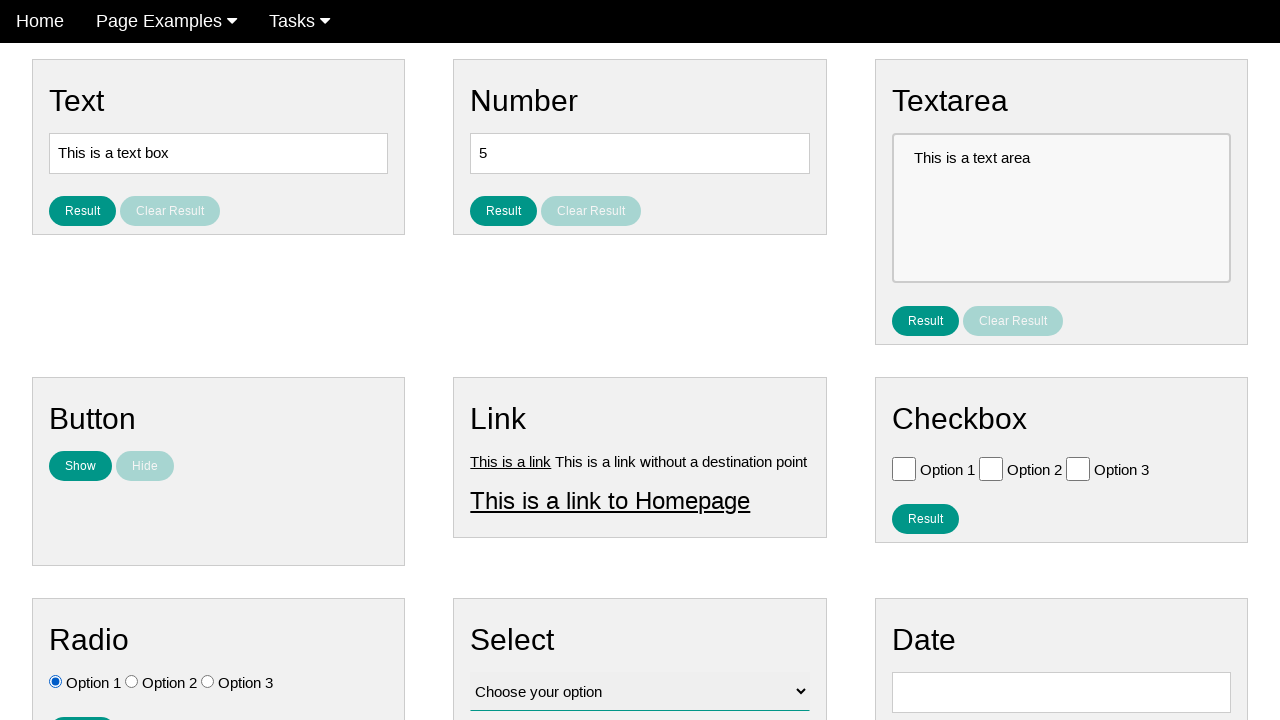

Clicked the result button to display selected option at (82, 705) on #result_button_ratio
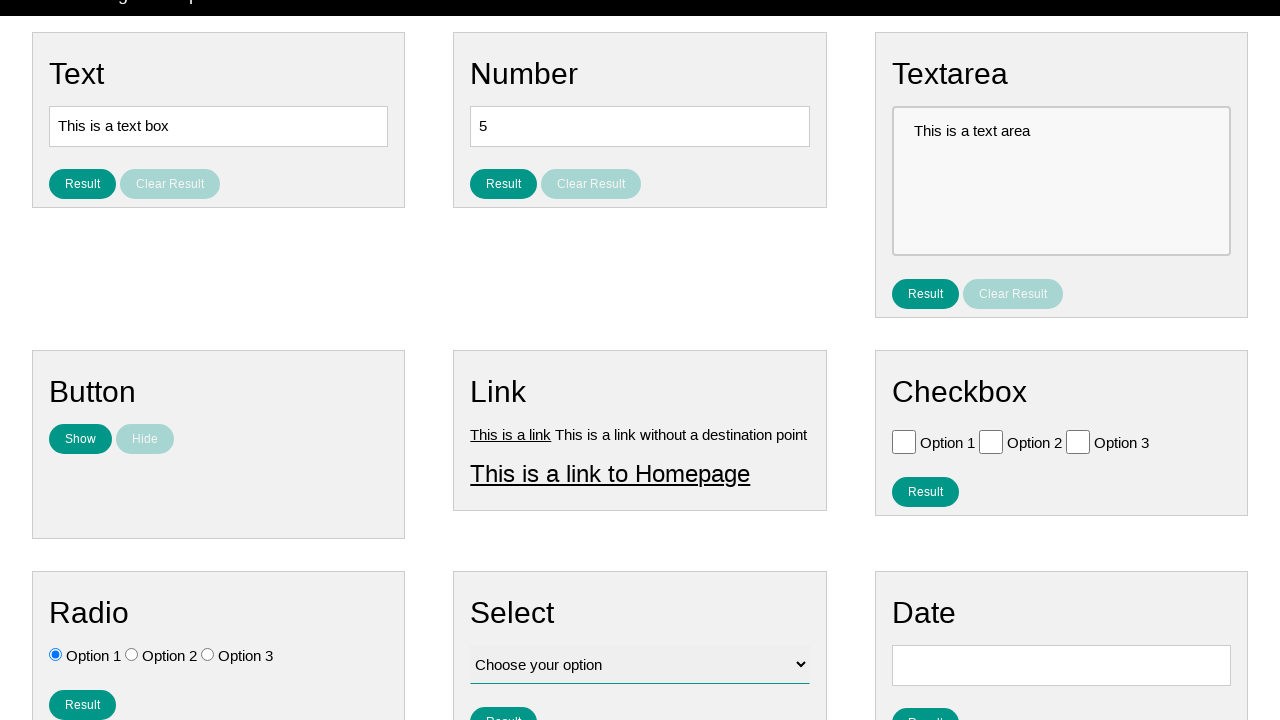

Verified result message shows 'You selected option: Option 1'
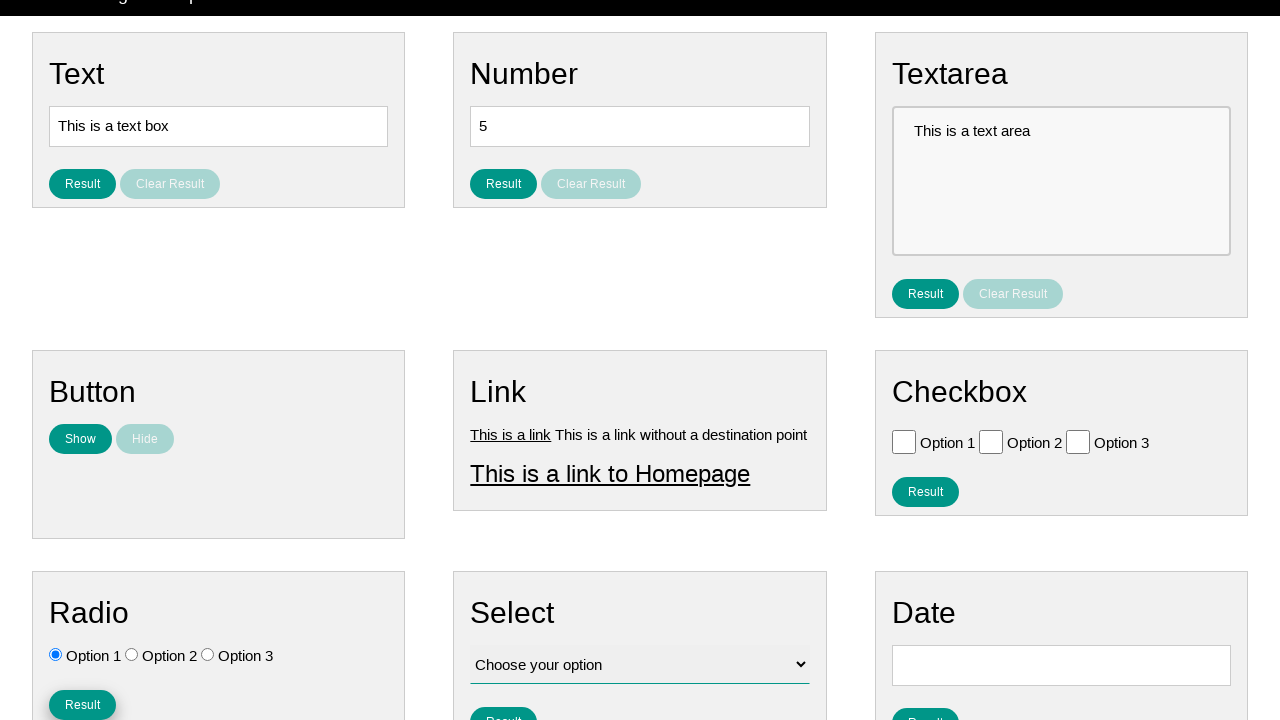

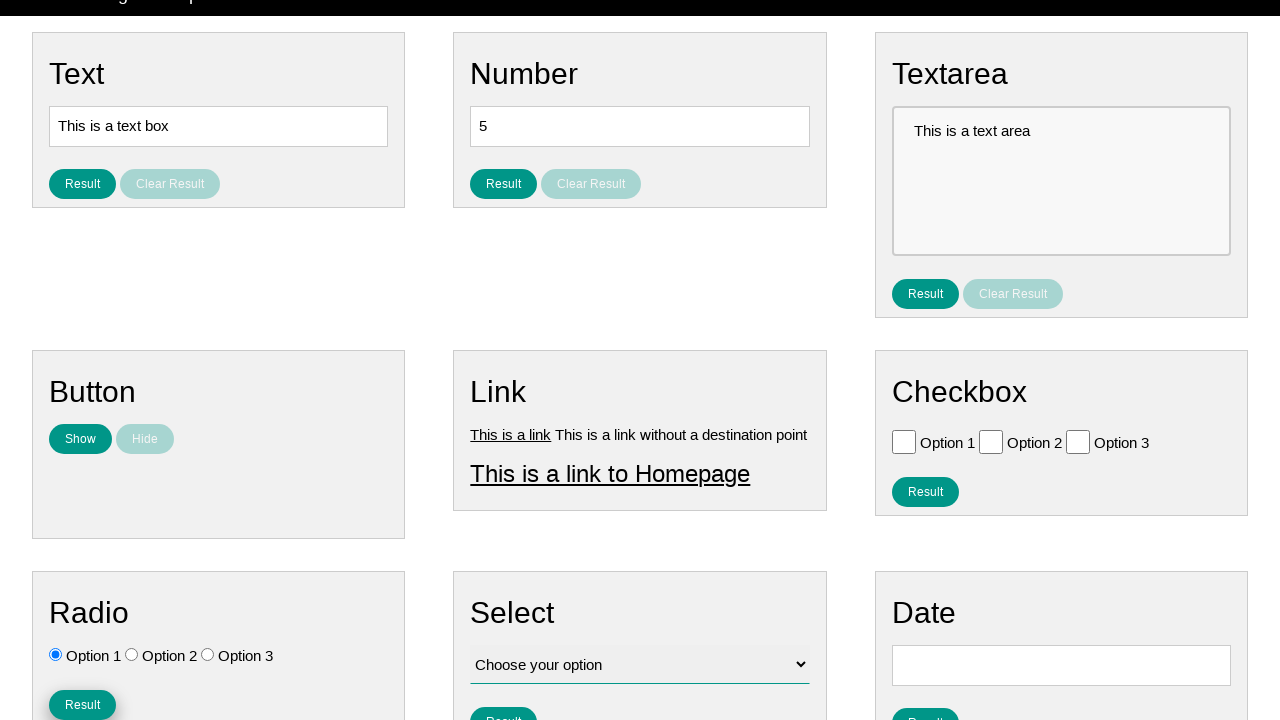